Tests filtering products by monitor category and verifies that exactly 2 monitors are displayed in the results.

Starting URL: https://demoblaze.com/

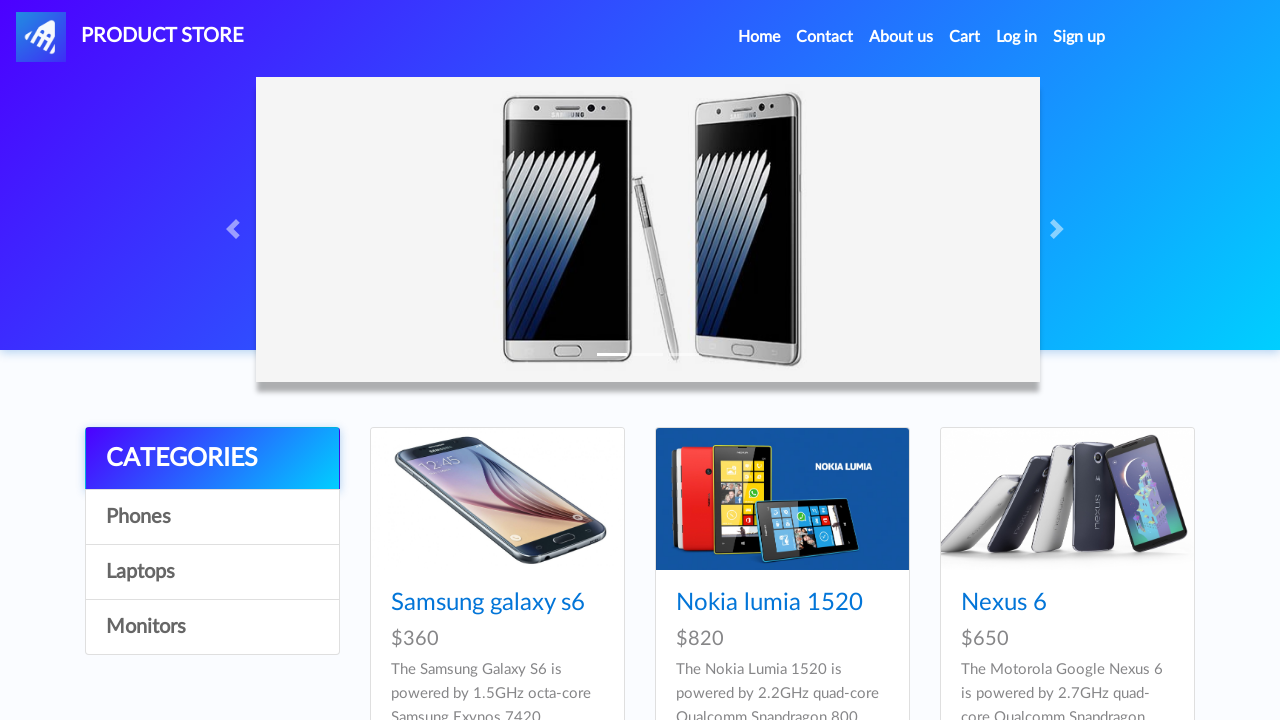

Clicked on Monitors category link at (212, 627) on [onclick="byCat('monitor')"]
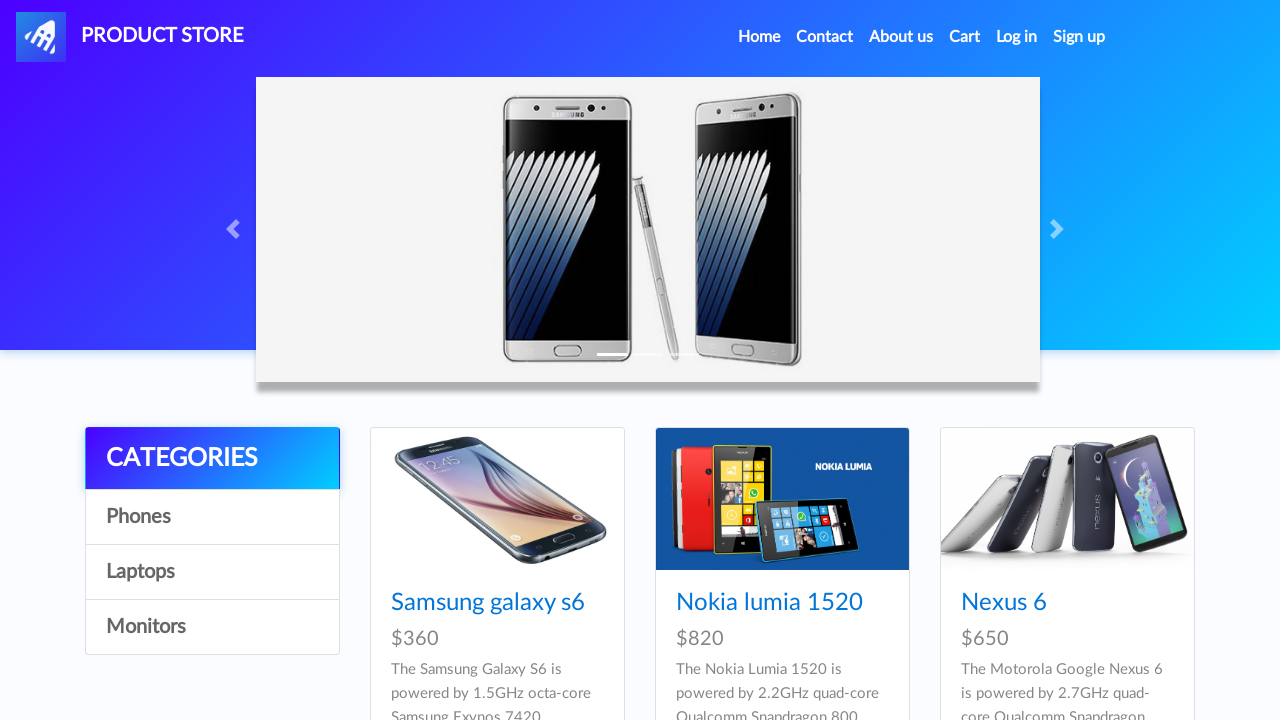

Waited for products to load
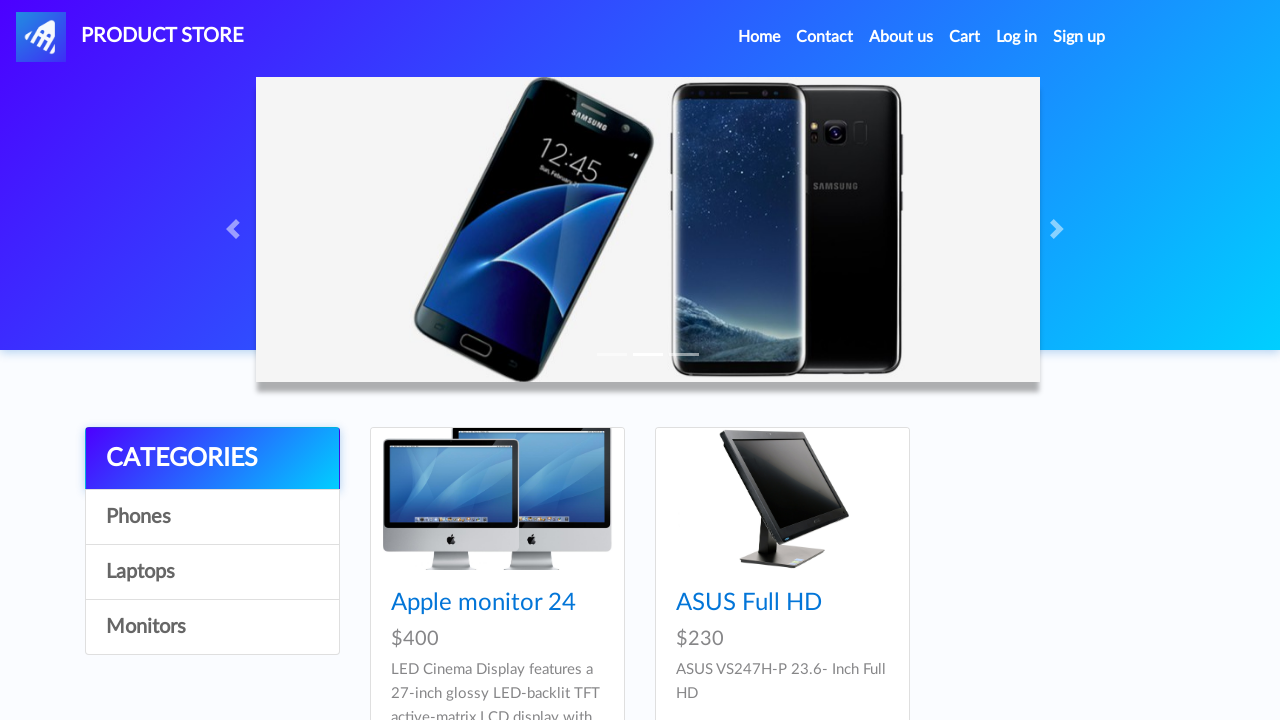

Located monitor product cards
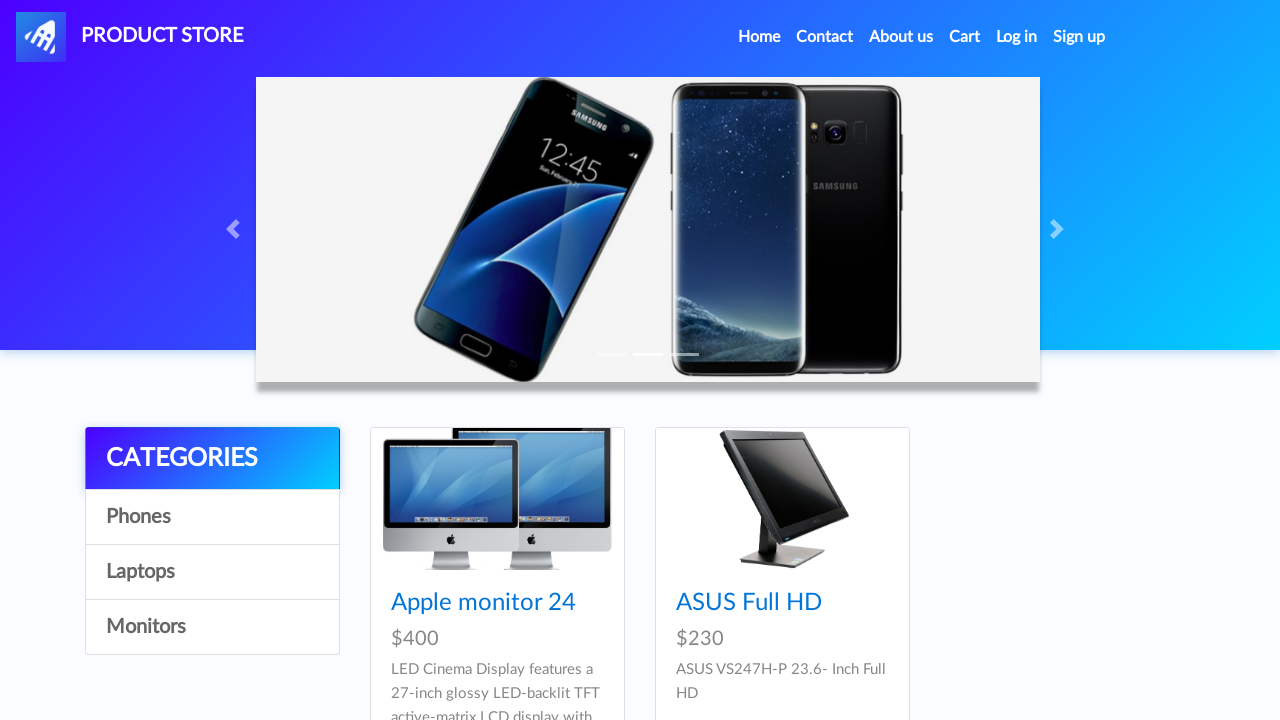

Verified that exactly 2 monitors are displayed
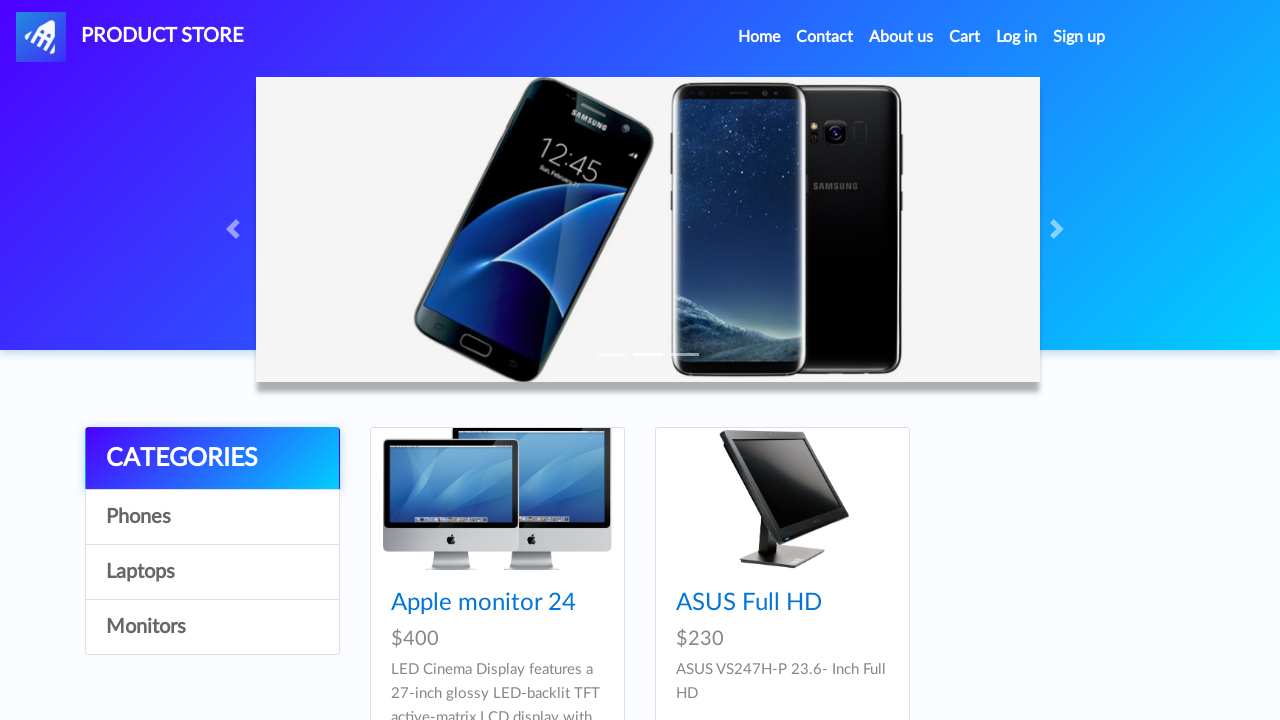

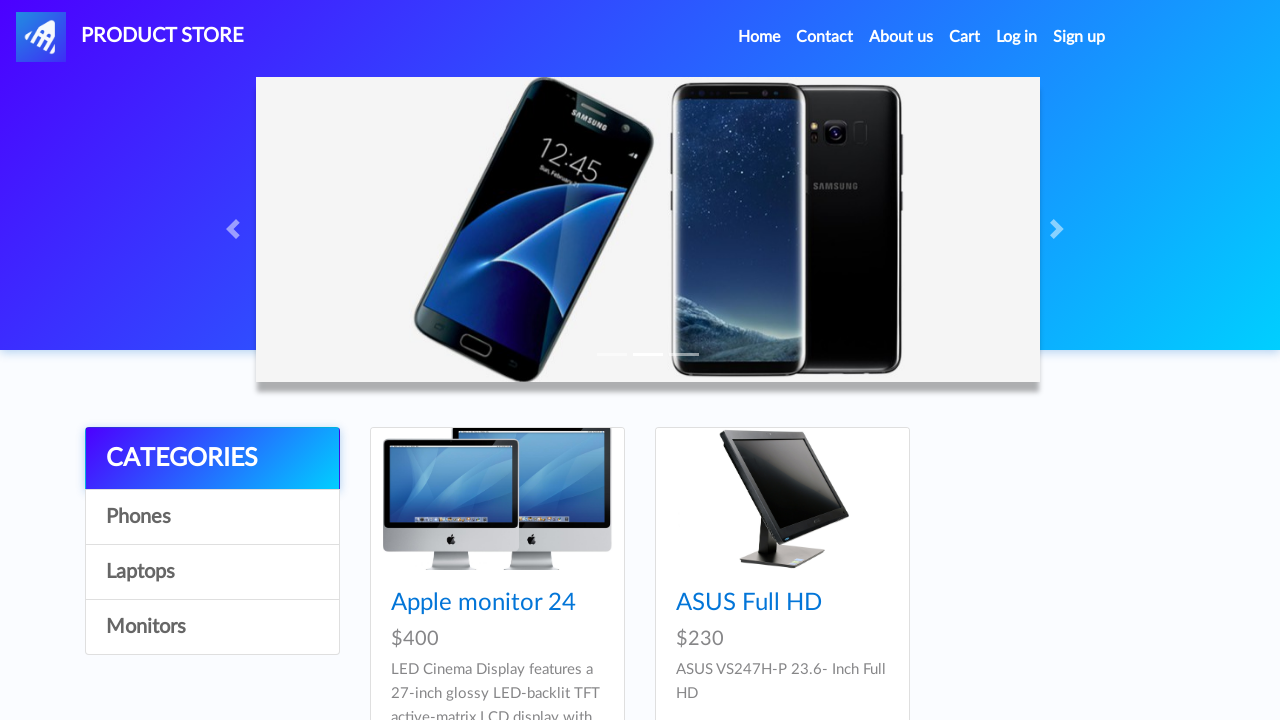